Tests element visibility by hiding and showing a text box using buttons

Starting URL: https://rahulshettyacademy.com/AutomationPractice/

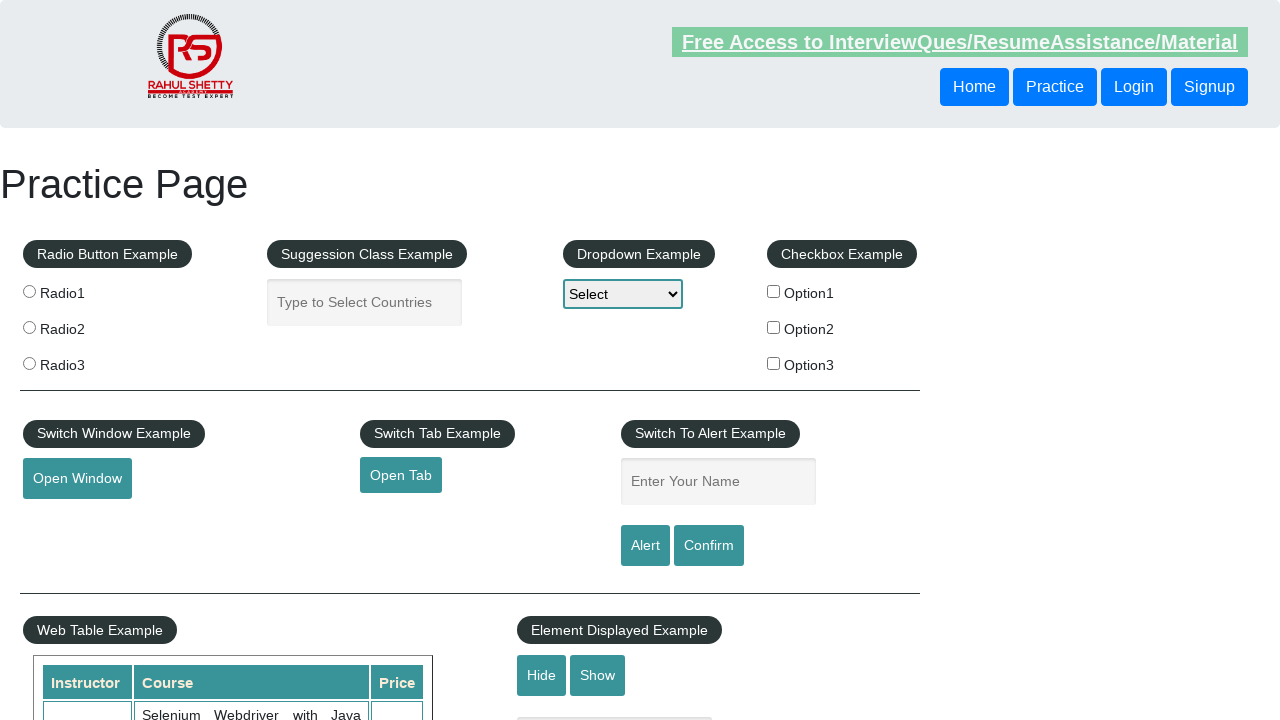

Verified text box is initially visible
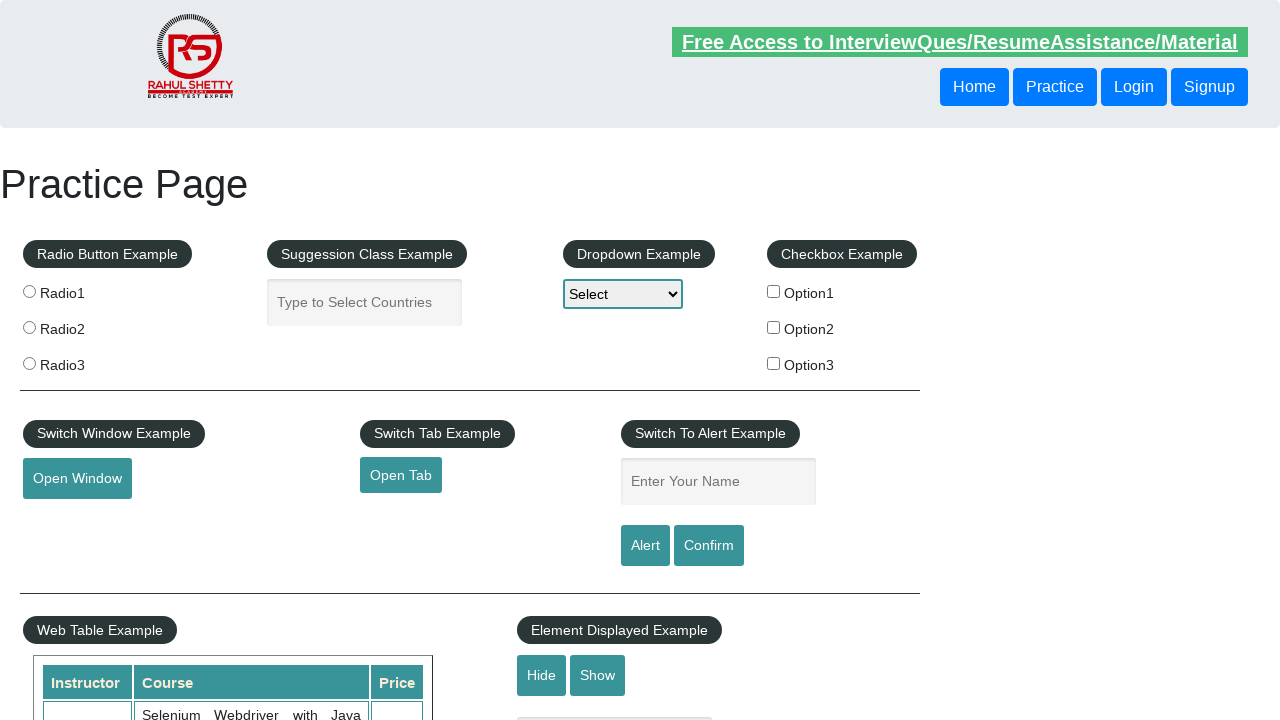

Clicked hide button to hide text box at (542, 675) on #hide-textbox
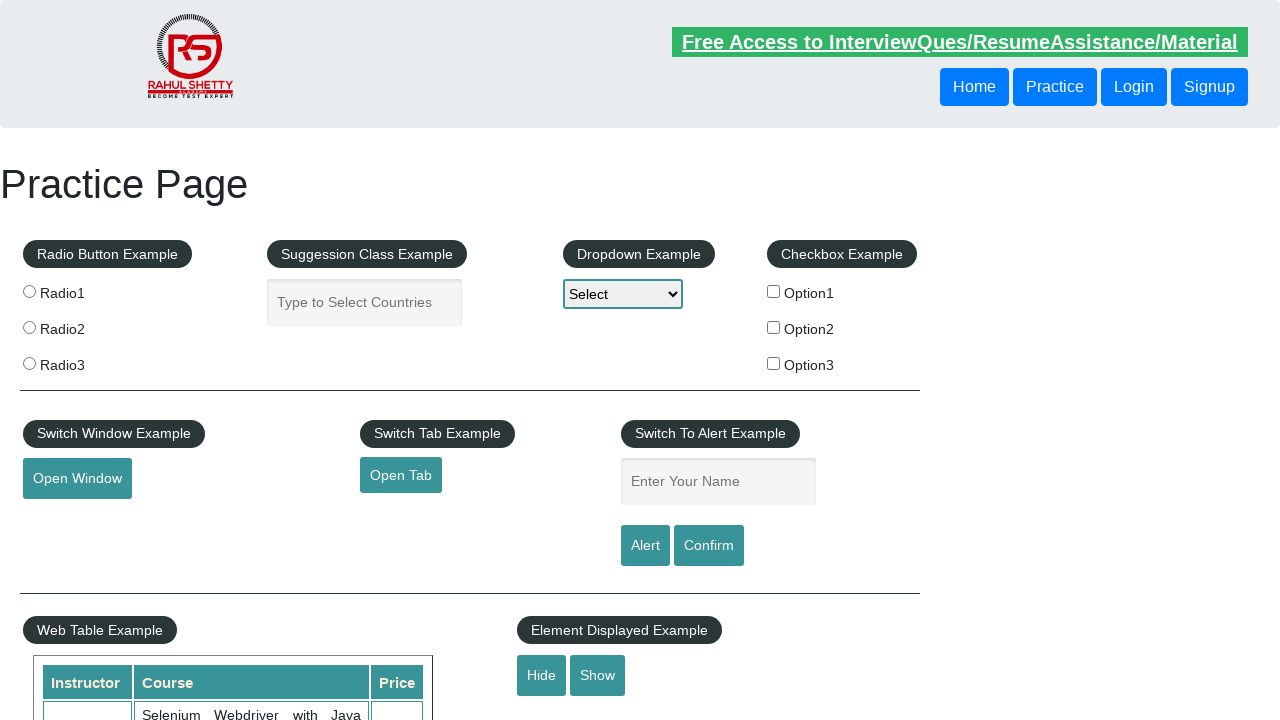

Waited for text box to be hidden
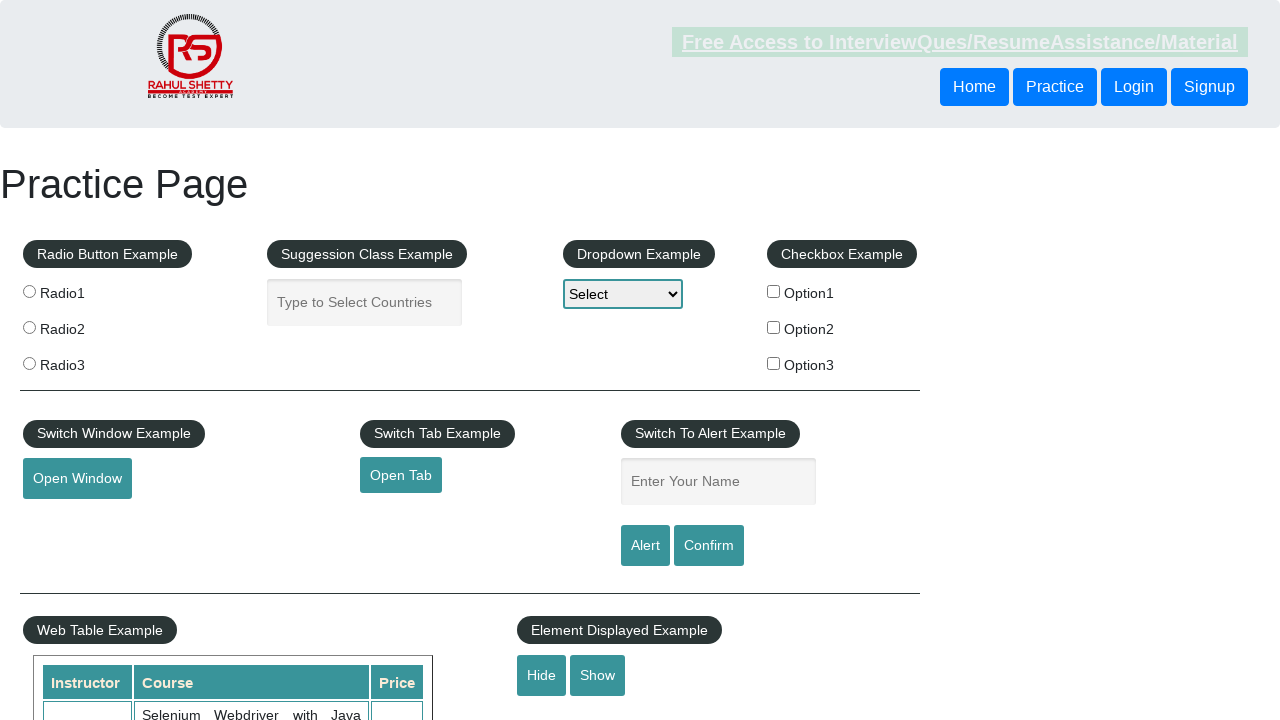

Clicked show button to display text box at (598, 675) on #show-textbox
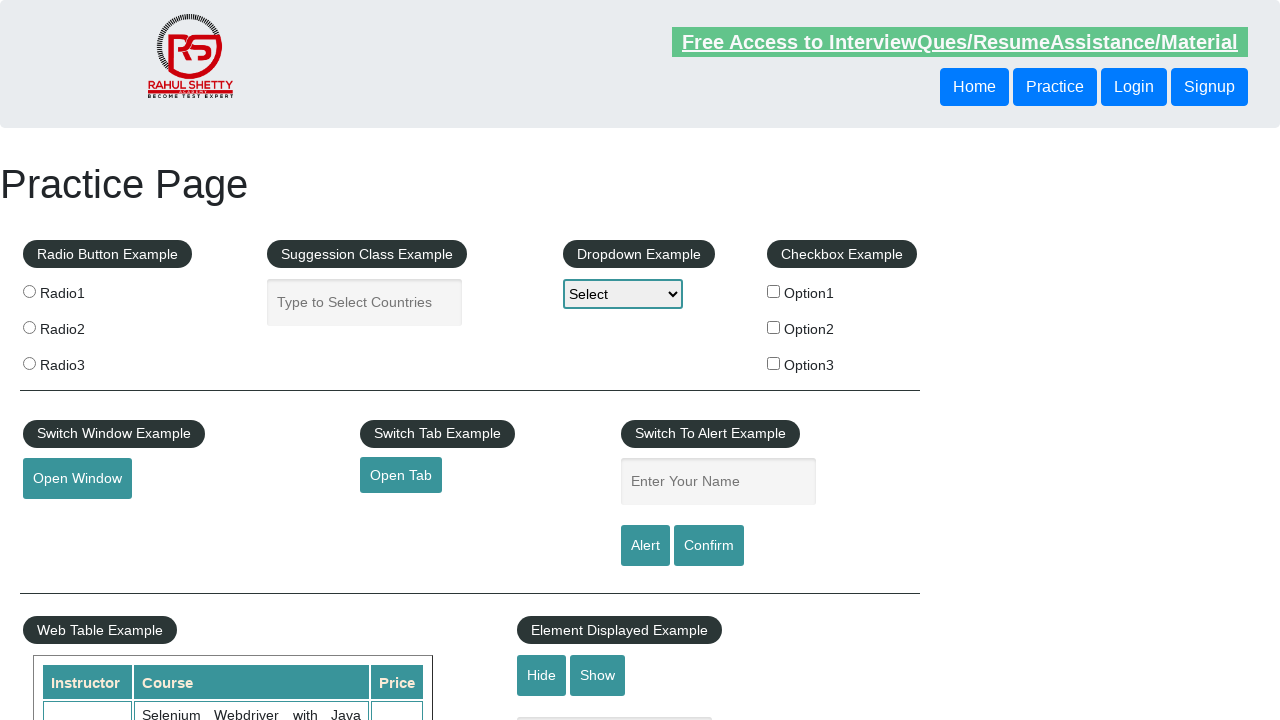

Waited for text box to be visible again
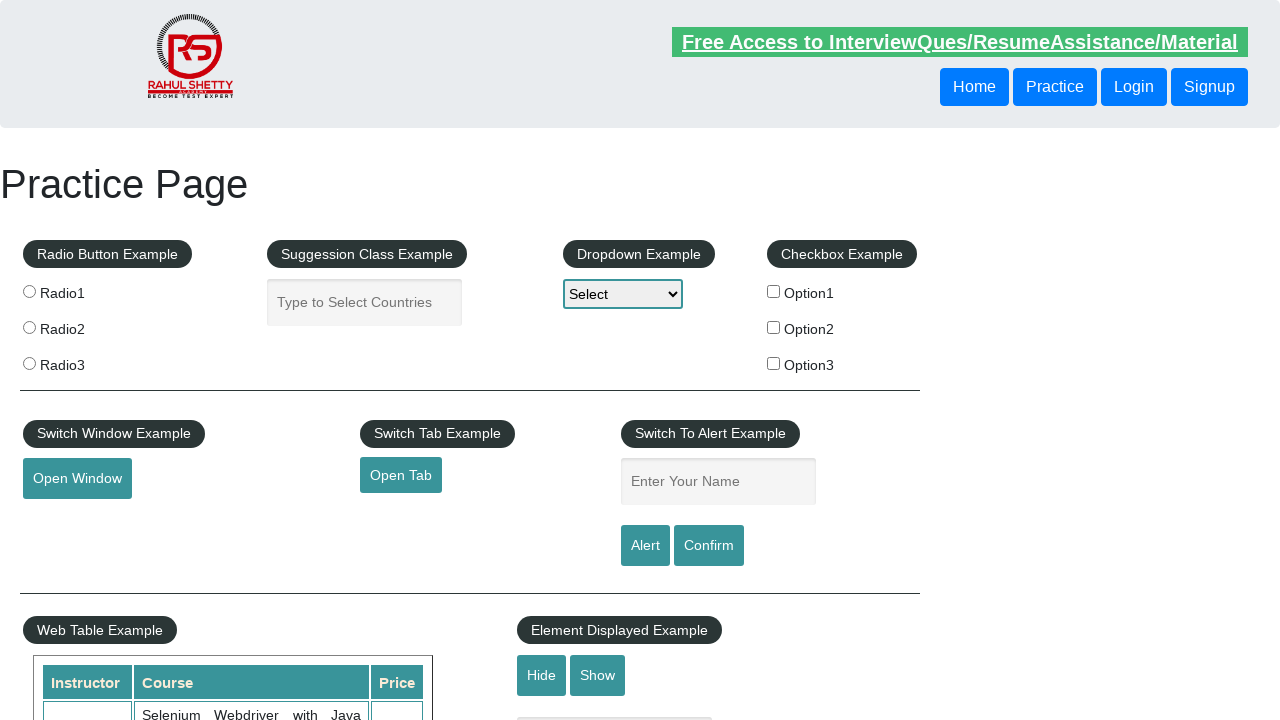

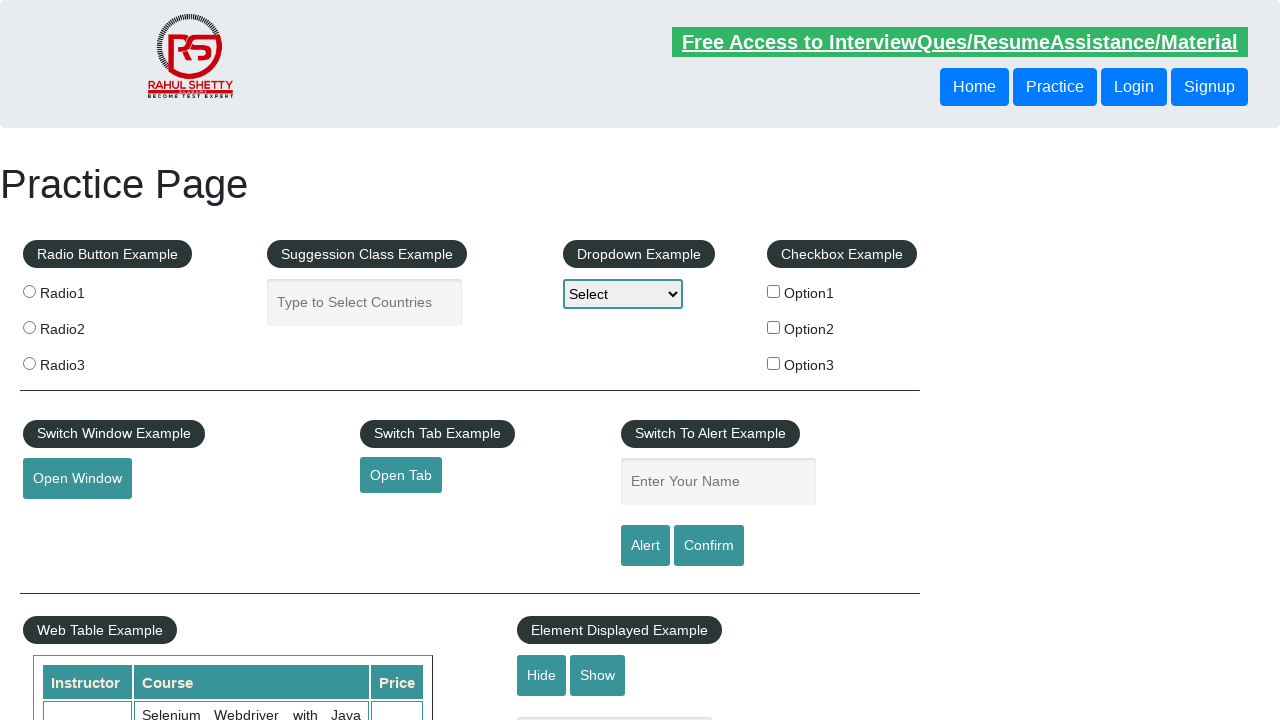